Tests jQuery UI datepicker functionality by opening the calendar, navigating to next month, and selecting a specific date

Starting URL: https://jqueryui.com/datepicker/

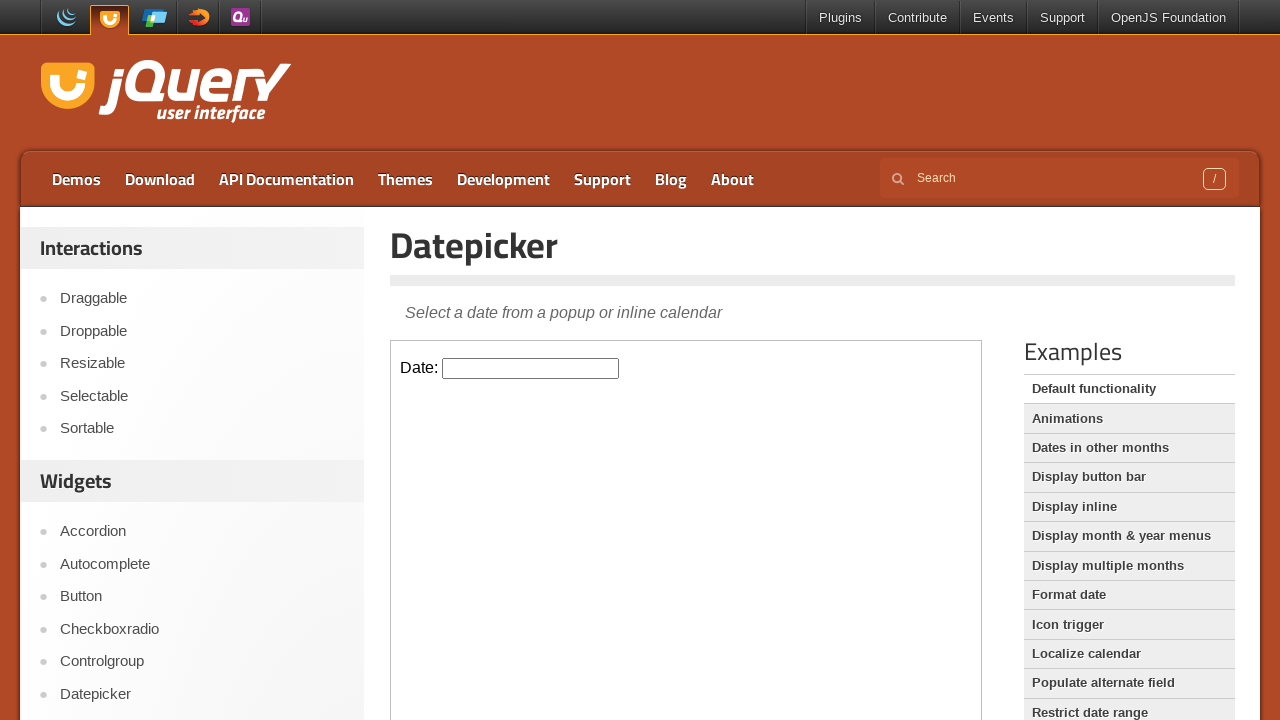

Located iframe containing datepicker demo
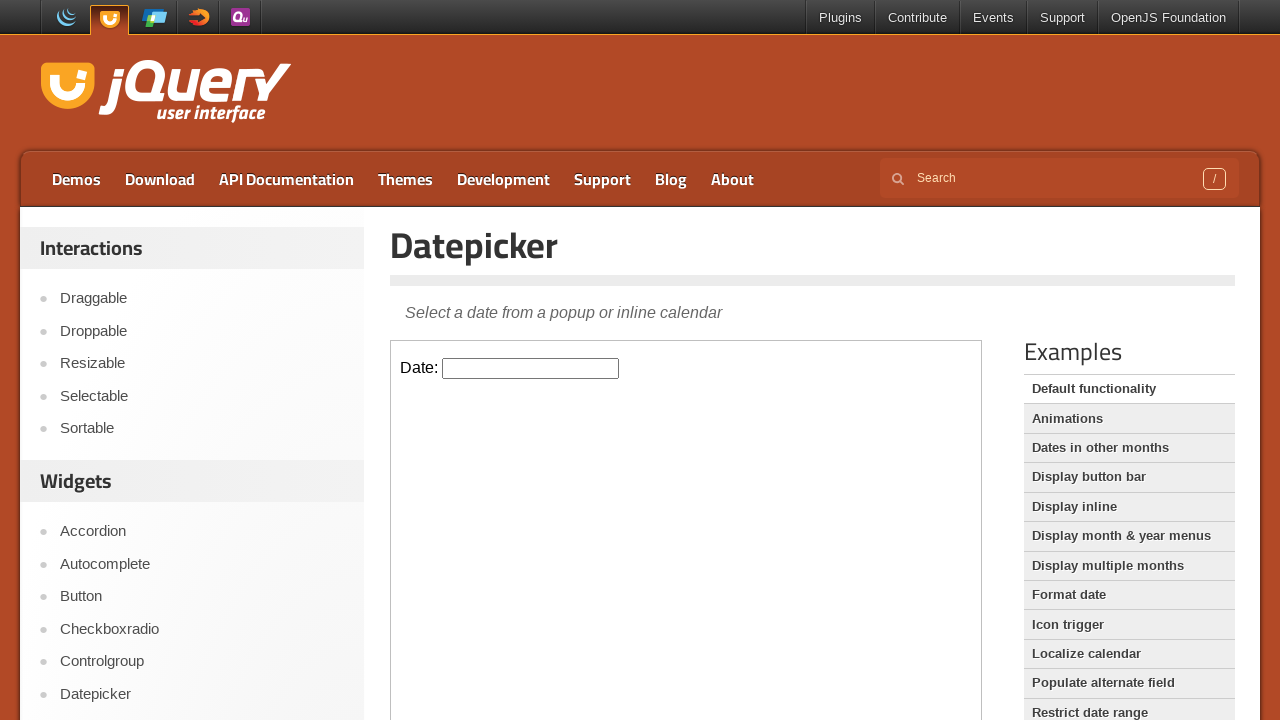

Clicked datepicker input to open calendar at (531, 368) on iframe[src='/resources/demos/datepicker/default.html'] >> internal:control=enter
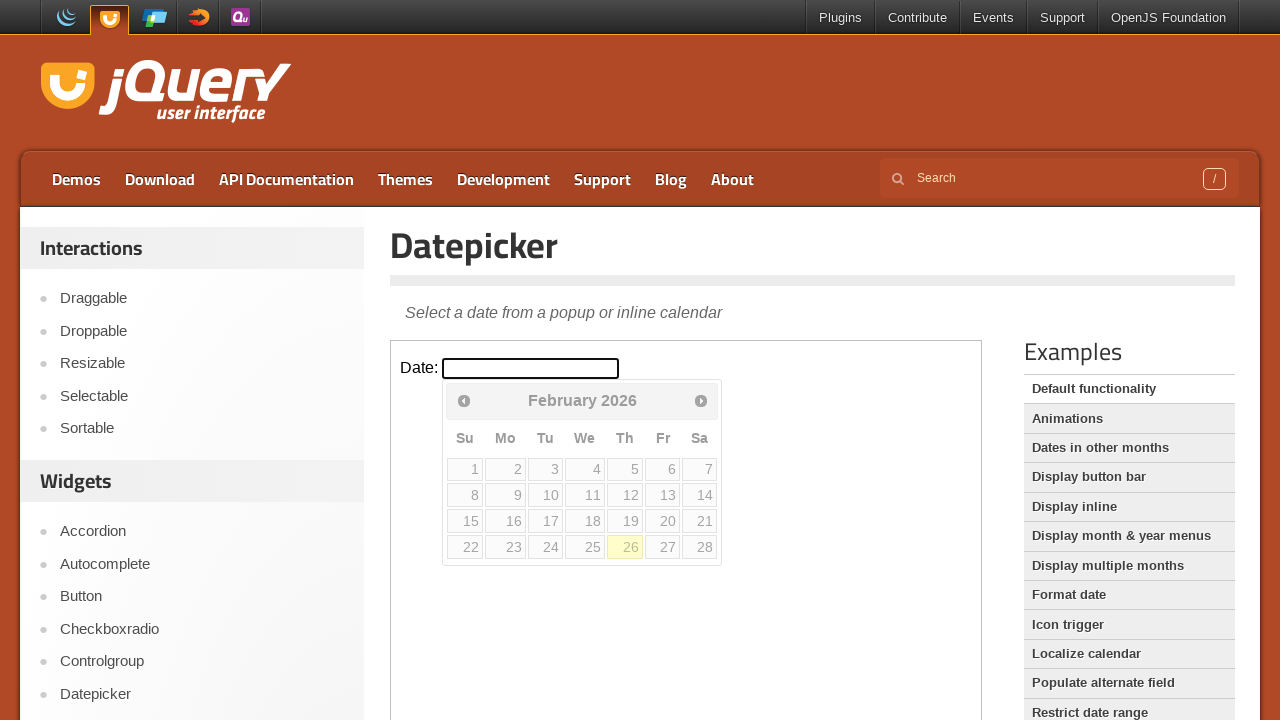

Clicked Next button to navigate to next month at (701, 400) on iframe[src='/resources/demos/datepicker/default.html'] >> internal:control=enter
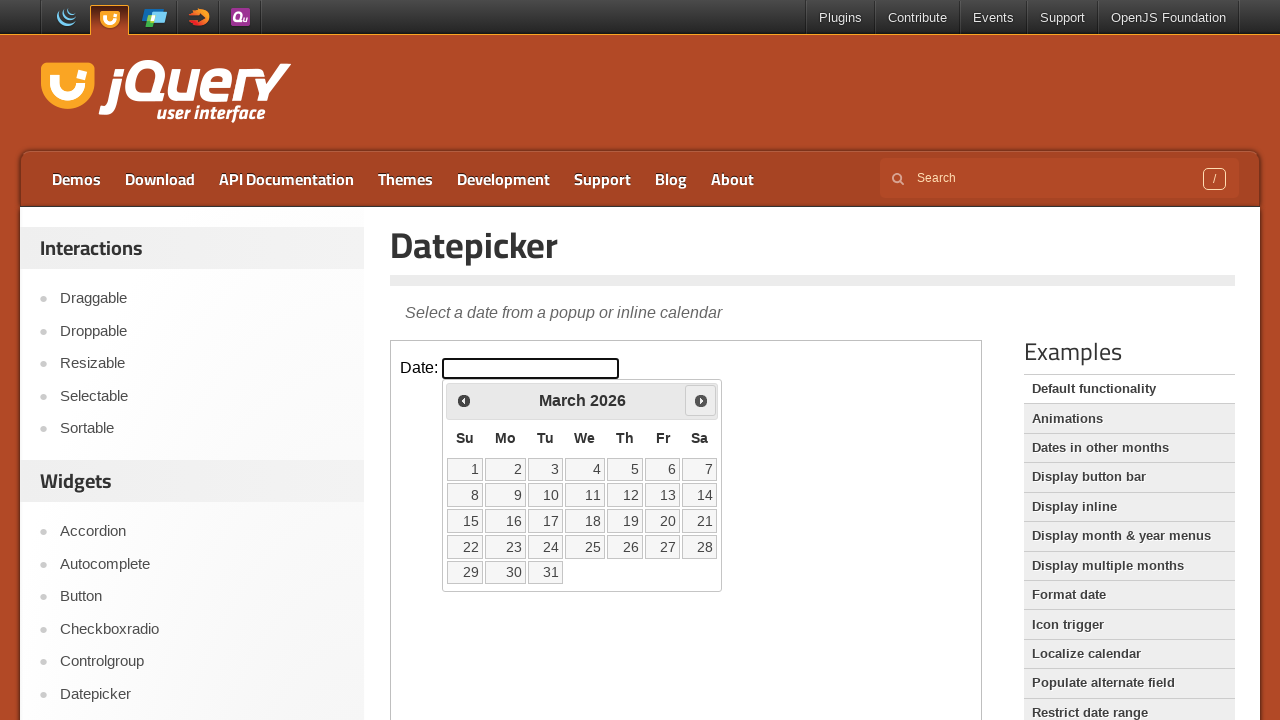

Selected date 22 from the calendar at (465, 547) on iframe[src='/resources/demos/datepicker/default.html'] >> internal:control=enter
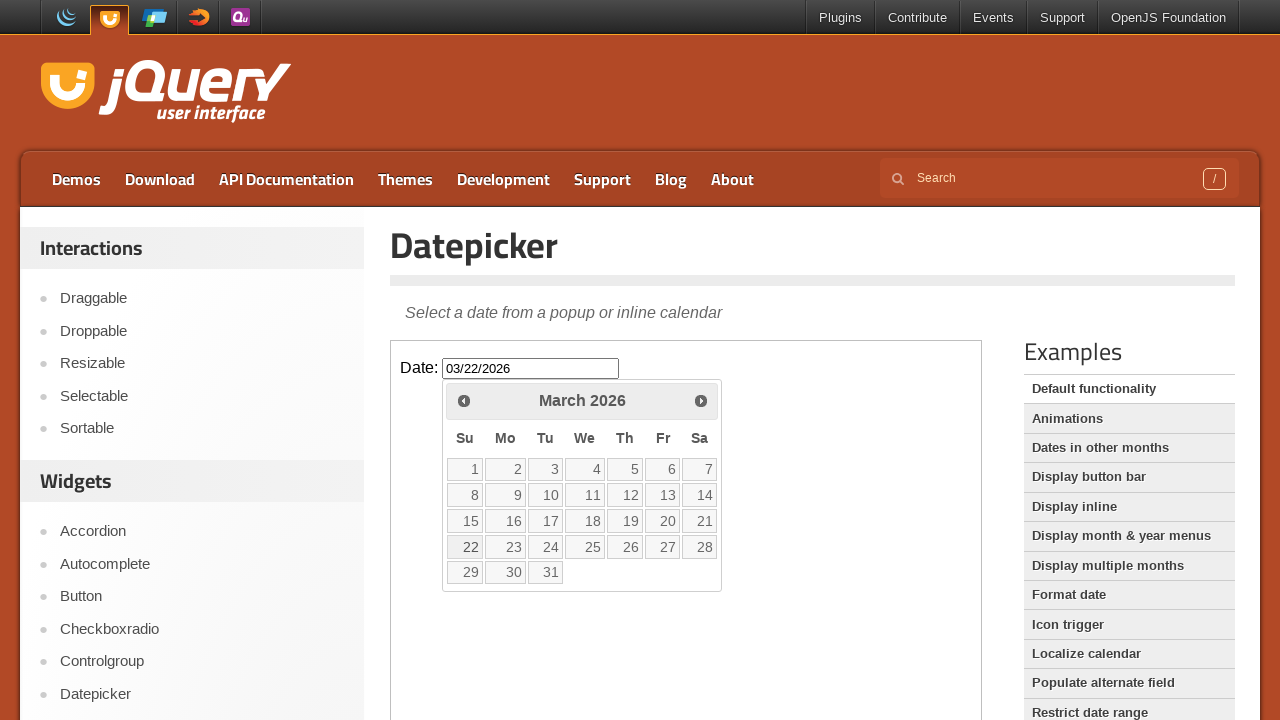

Retrieved selected date value: None
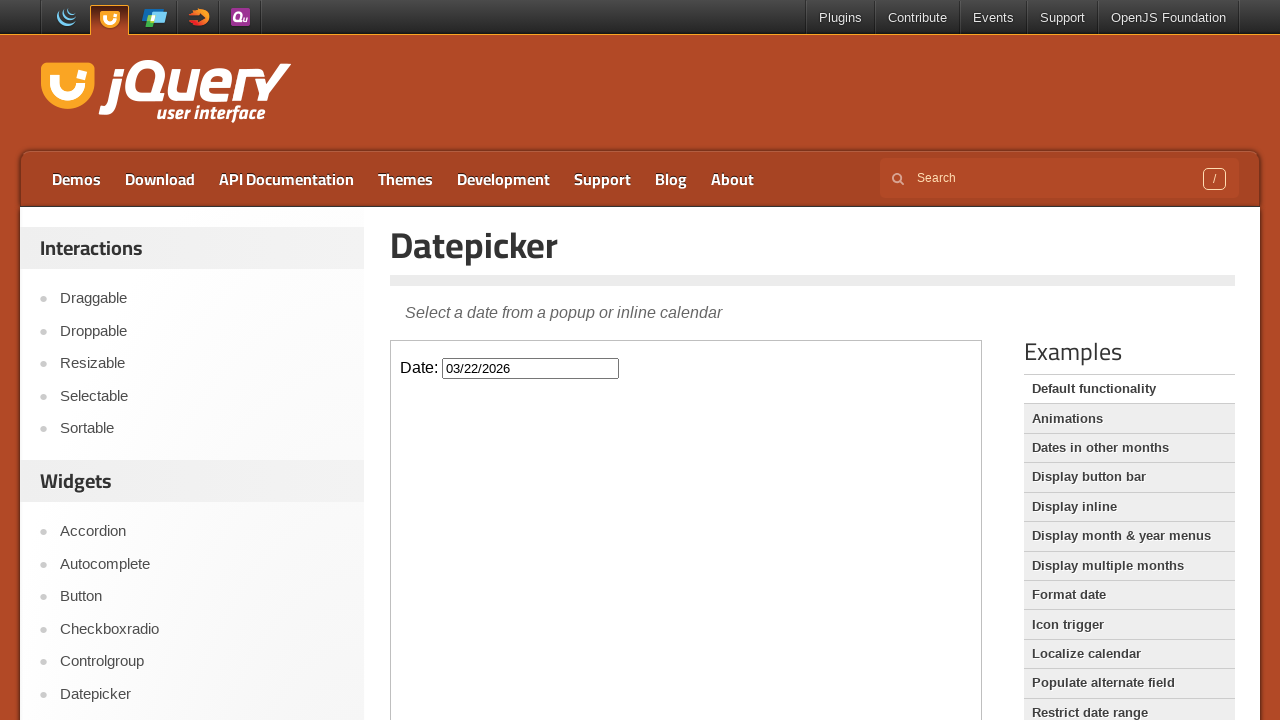

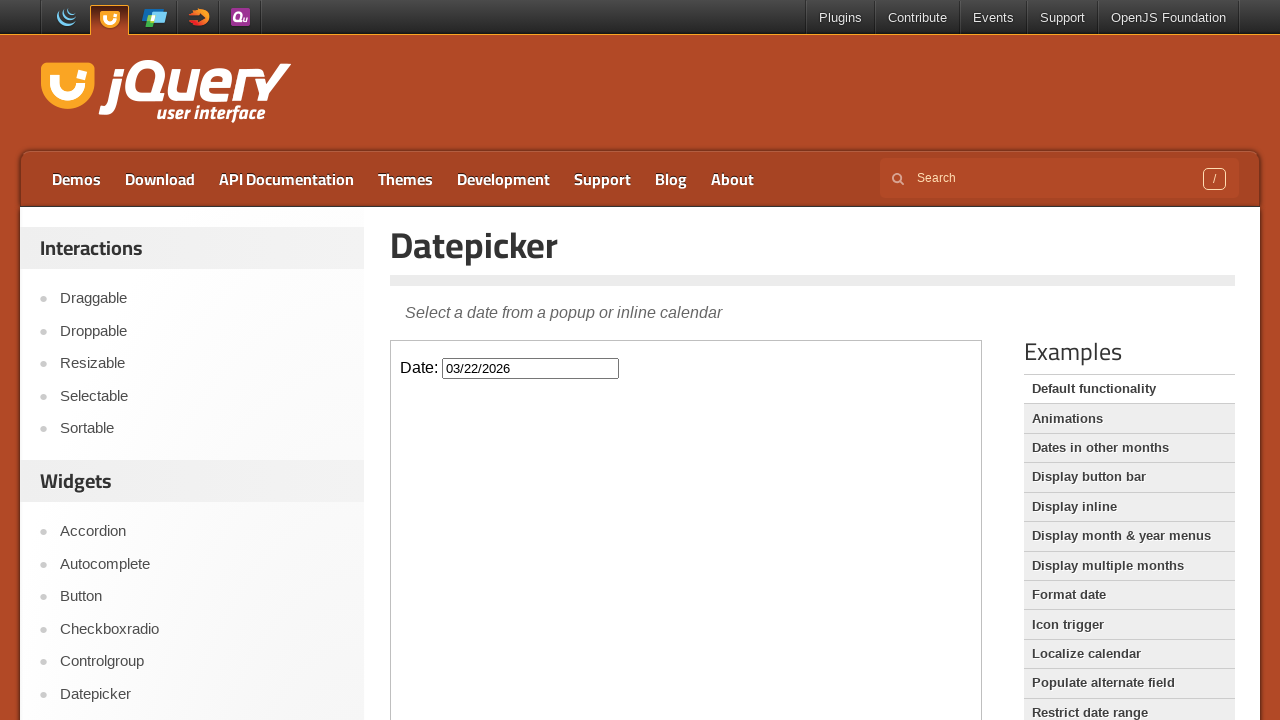